Tests that edits are saved when the edit input loses focus (blur event)

Starting URL: https://demo.playwright.dev/todomvc

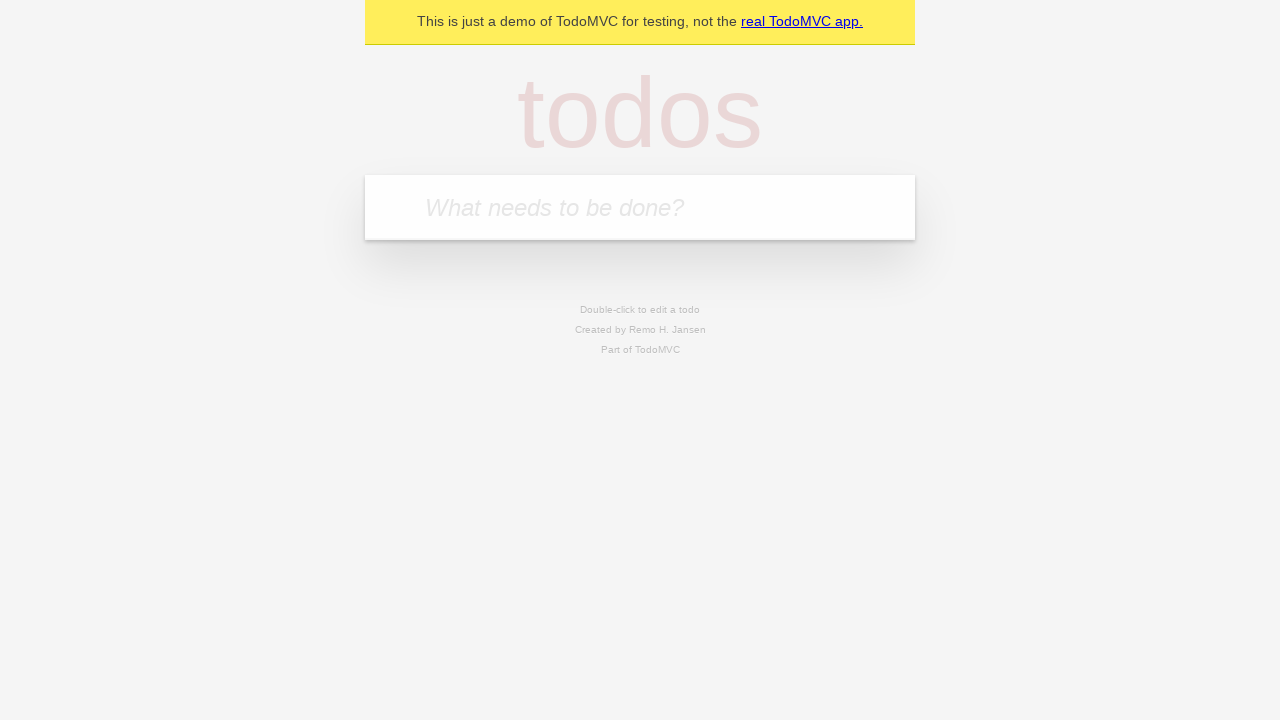

Filled new todo input with 'buy some cheese' on internal:attr=[placeholder="What needs to be done?"i]
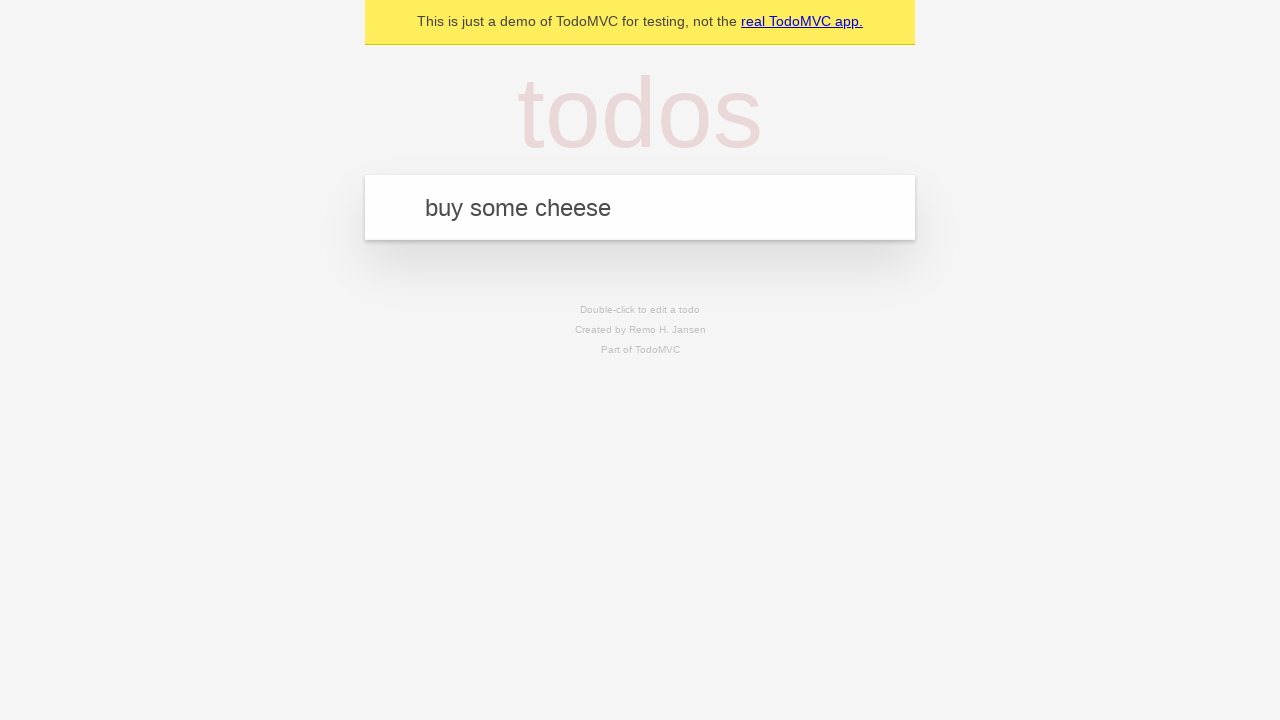

Pressed Enter to create todo 'buy some cheese' on internal:attr=[placeholder="What needs to be done?"i]
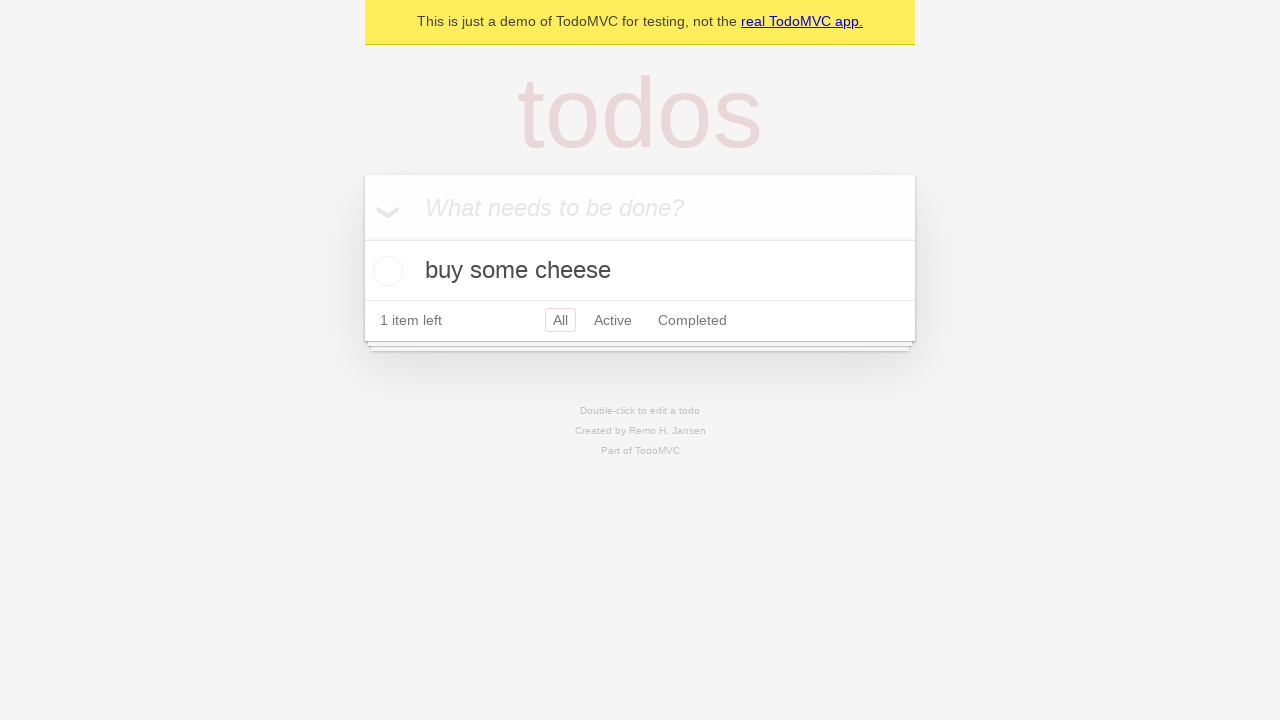

Filled new todo input with 'feed the cat' on internal:attr=[placeholder="What needs to be done?"i]
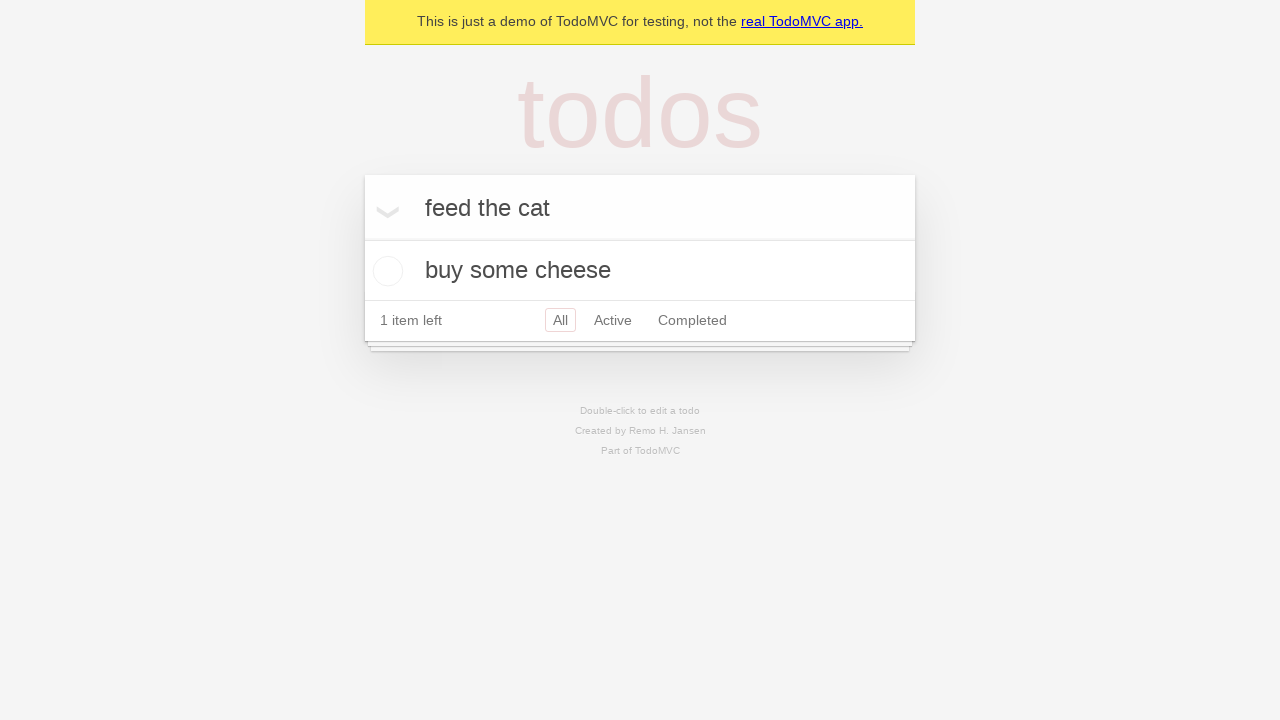

Pressed Enter to create todo 'feed the cat' on internal:attr=[placeholder="What needs to be done?"i]
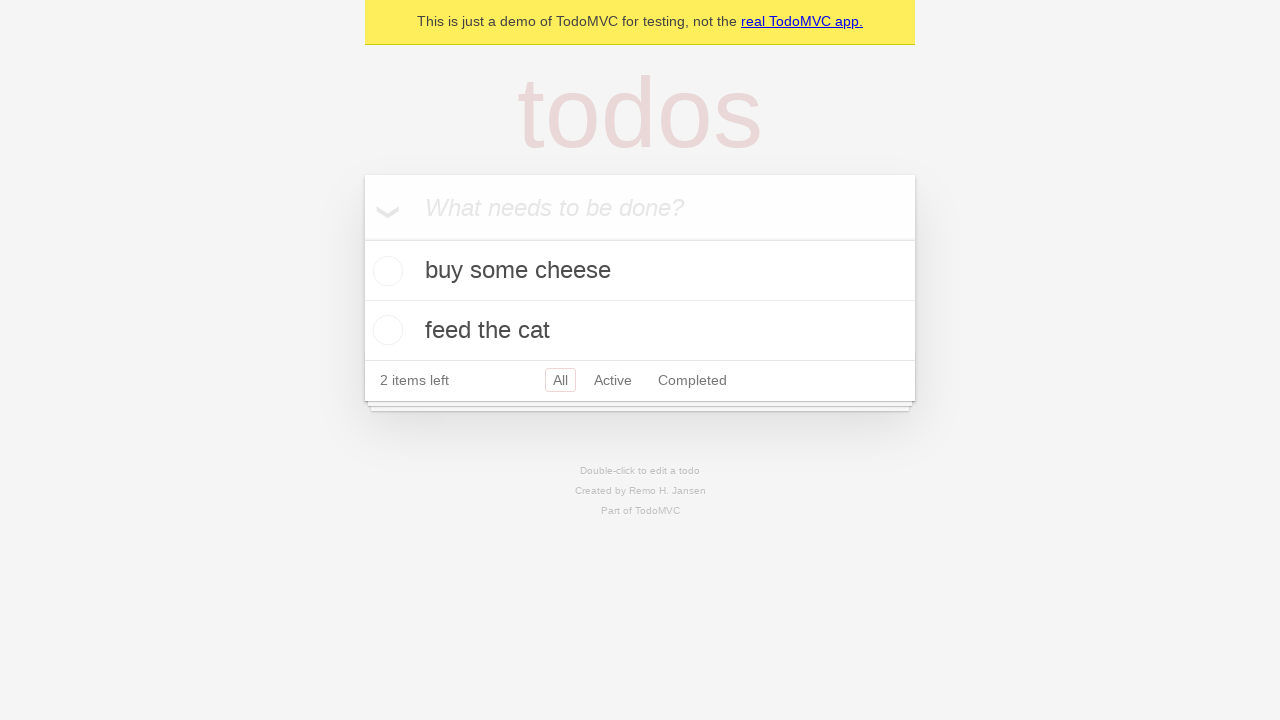

Filled new todo input with 'book a doctors appointment' on internal:attr=[placeholder="What needs to be done?"i]
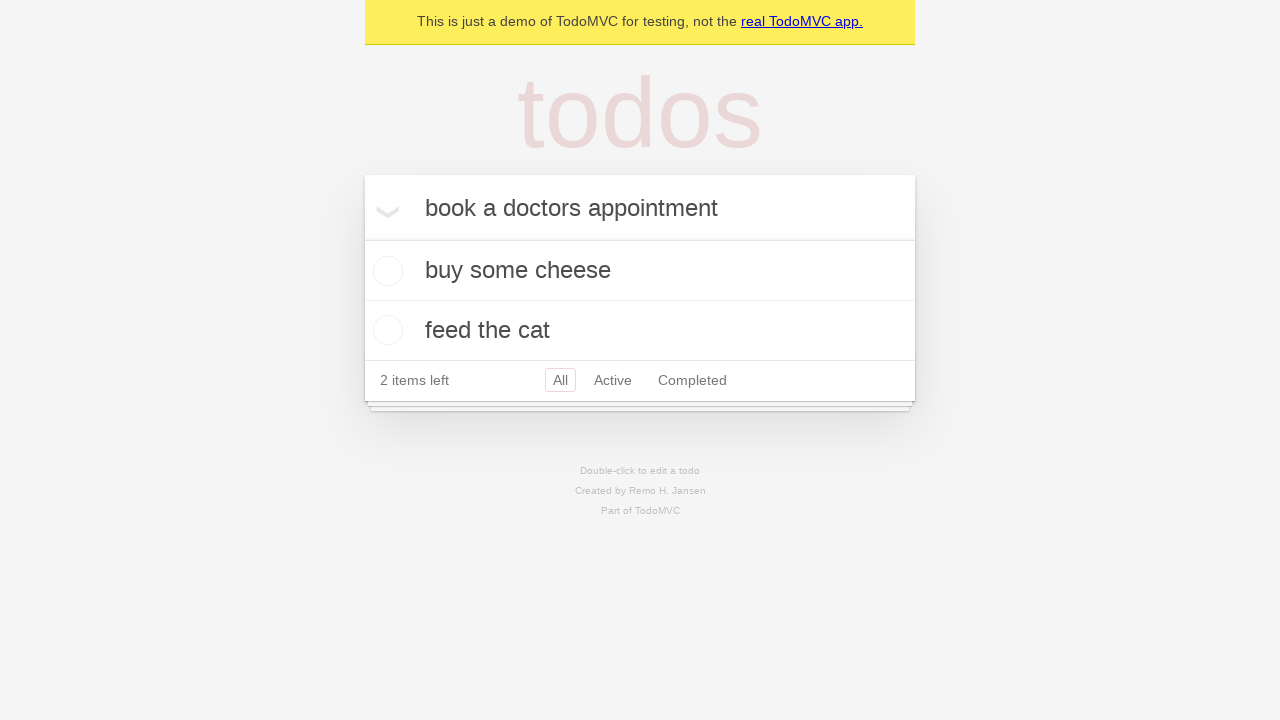

Pressed Enter to create todo 'book a doctors appointment' on internal:attr=[placeholder="What needs to be done?"i]
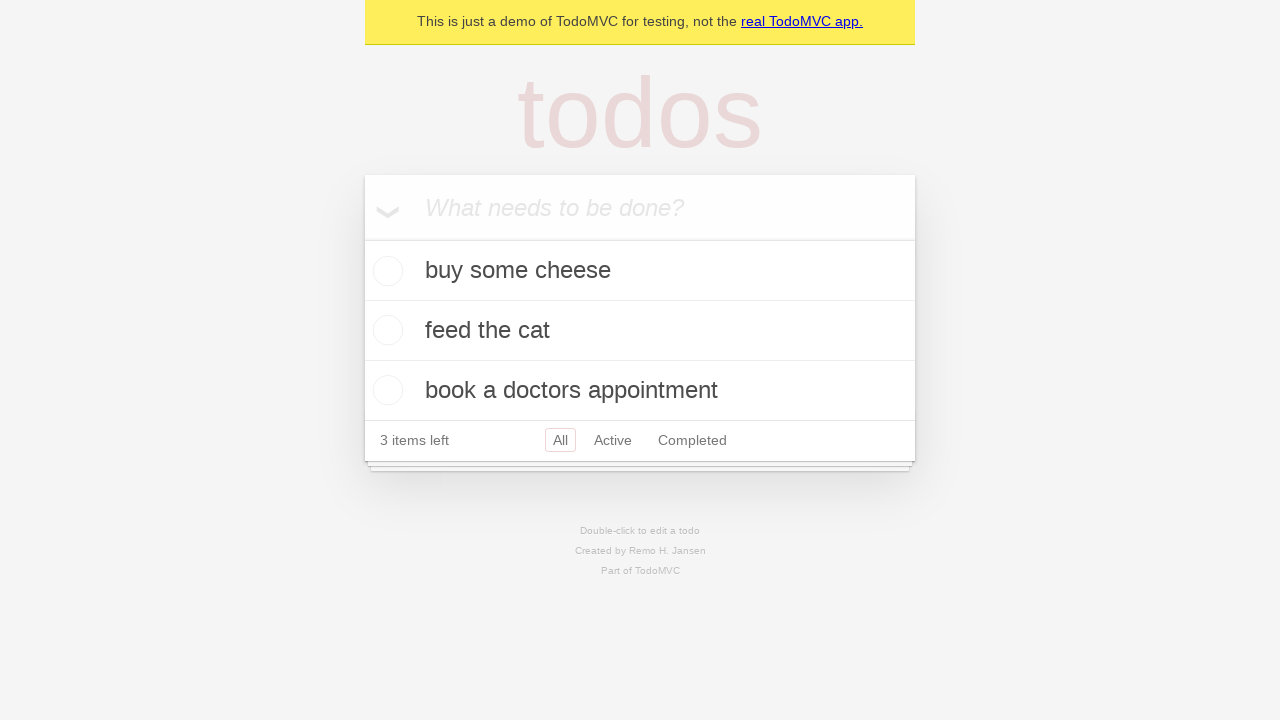

Double-clicked second todo item to enter edit mode at (640, 331) on internal:testid=[data-testid="todo-item"s] >> nth=1
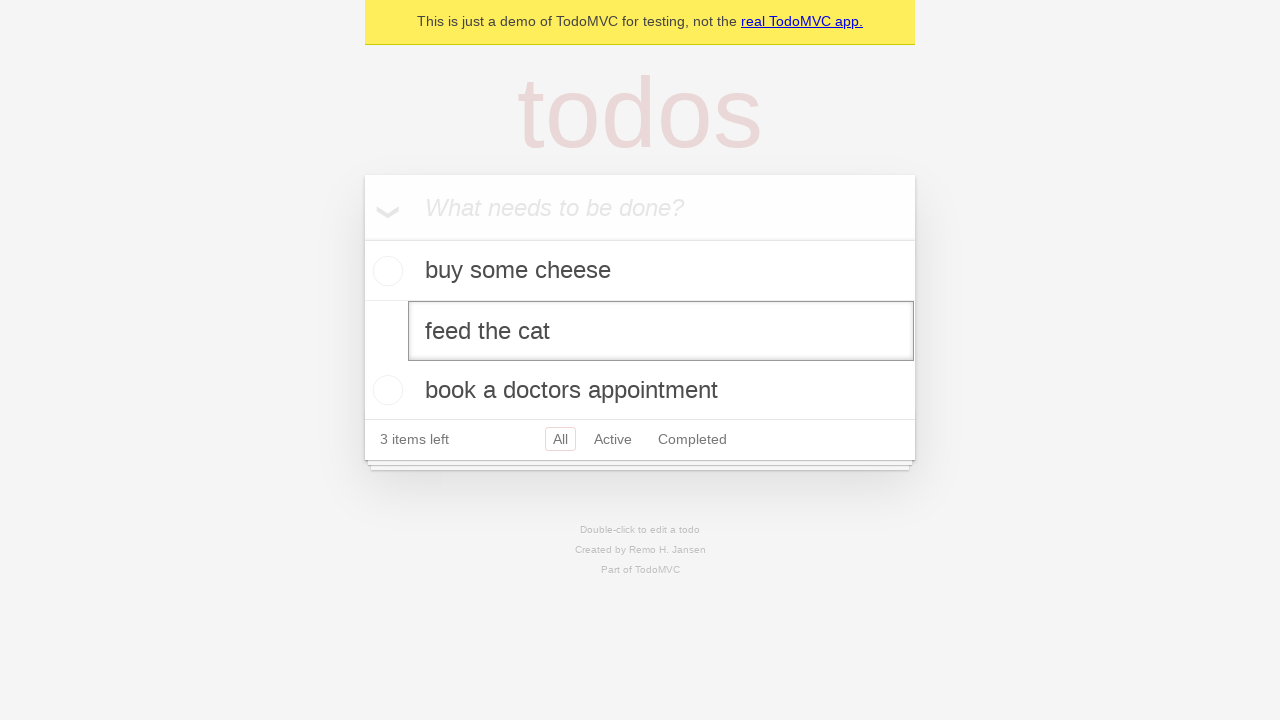

Filled edit input with 'buy some sausages' on internal:testid=[data-testid="todo-item"s] >> nth=1 >> internal:role=textbox[nam
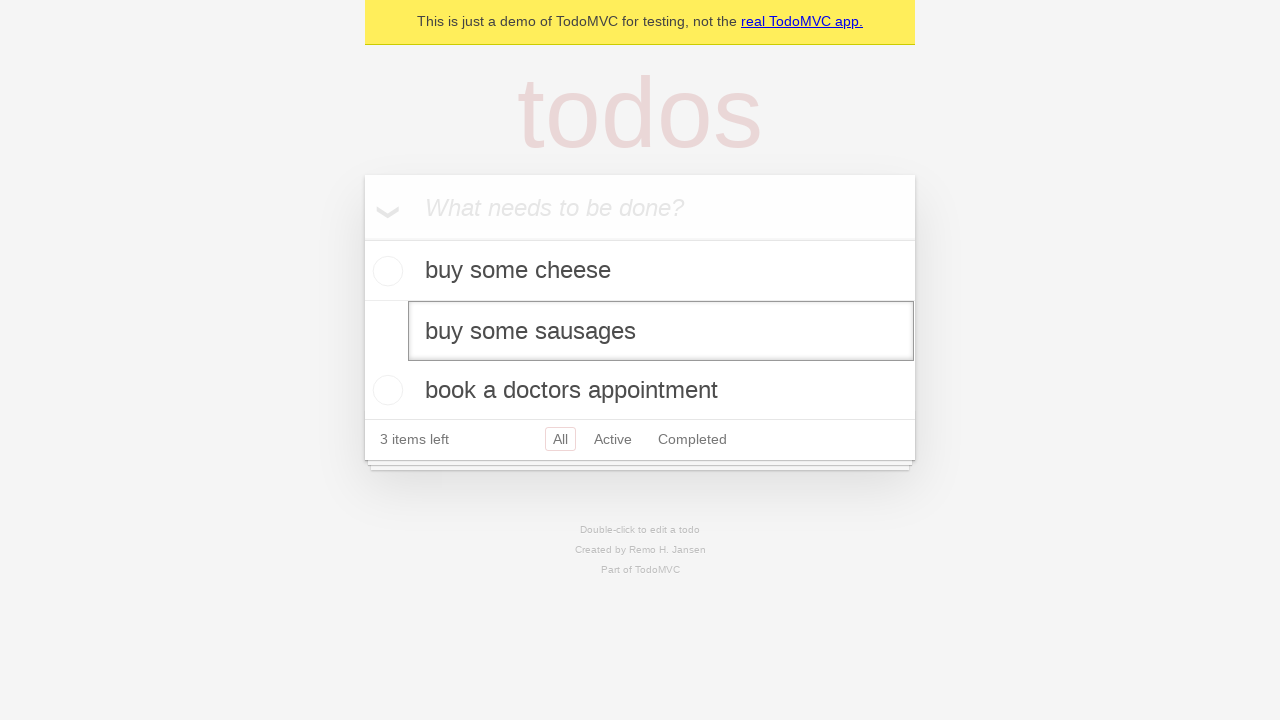

Dispatched blur event to save edits
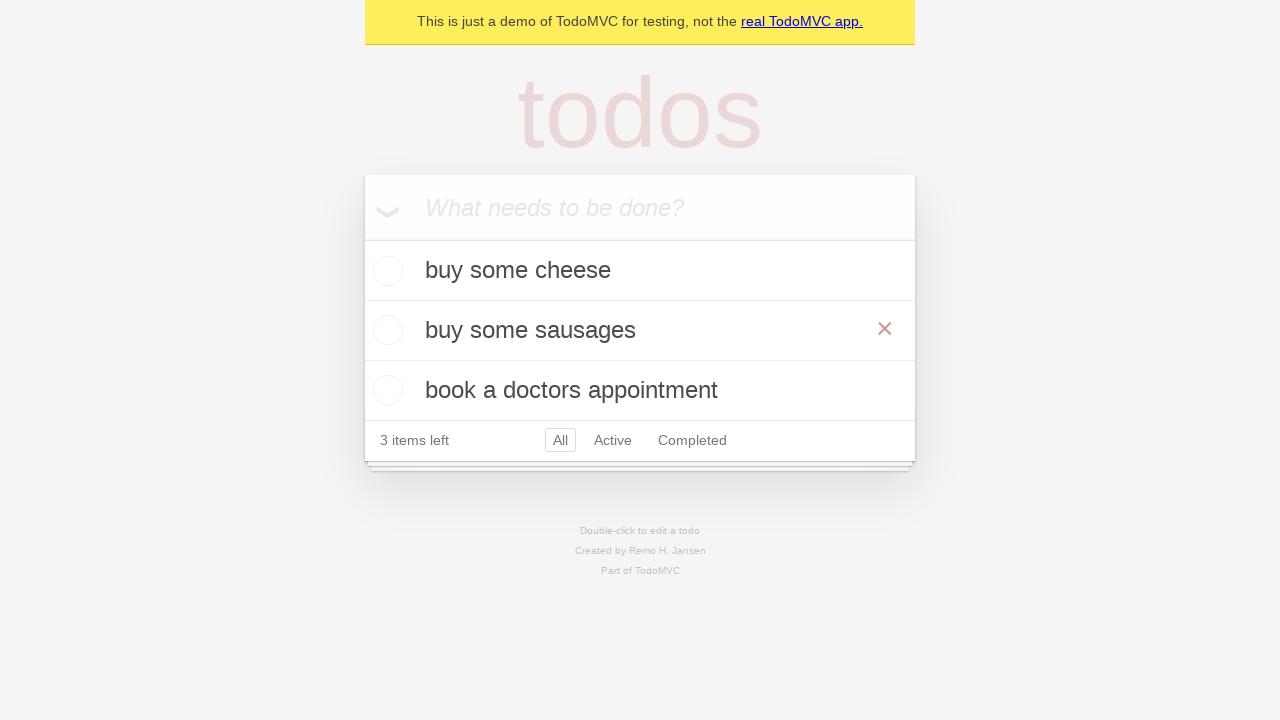

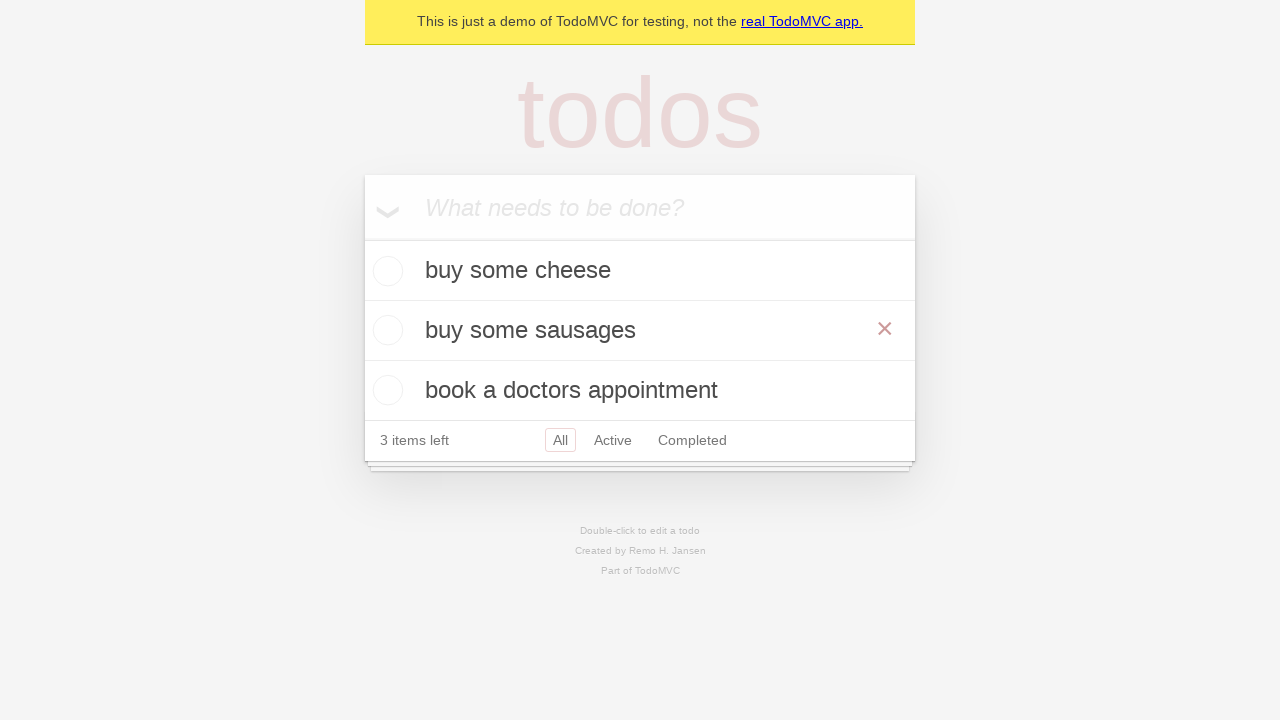